Tests interaction with a dynamic button element by waiting for it to become clickable and then clicking it

Starting URL: https://tech-training-qacircle.github.io/locator-practice/src/locatorPractice.html

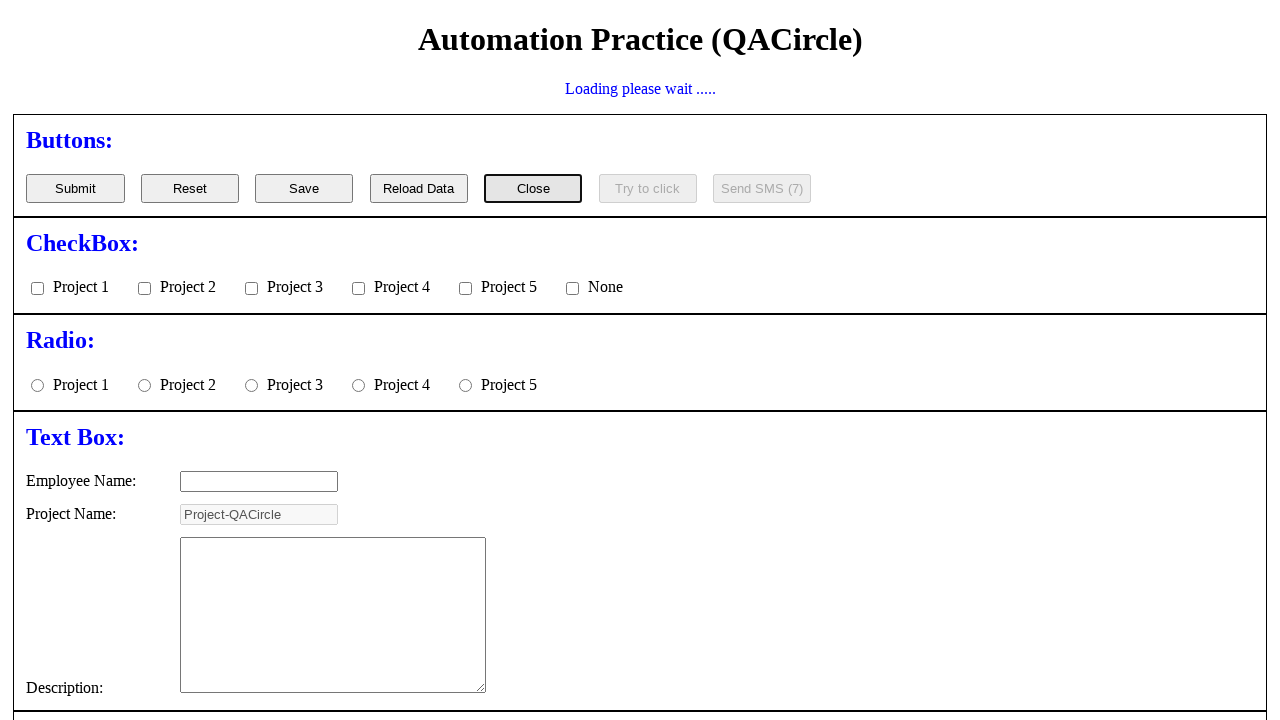

Navigated to locator practice page
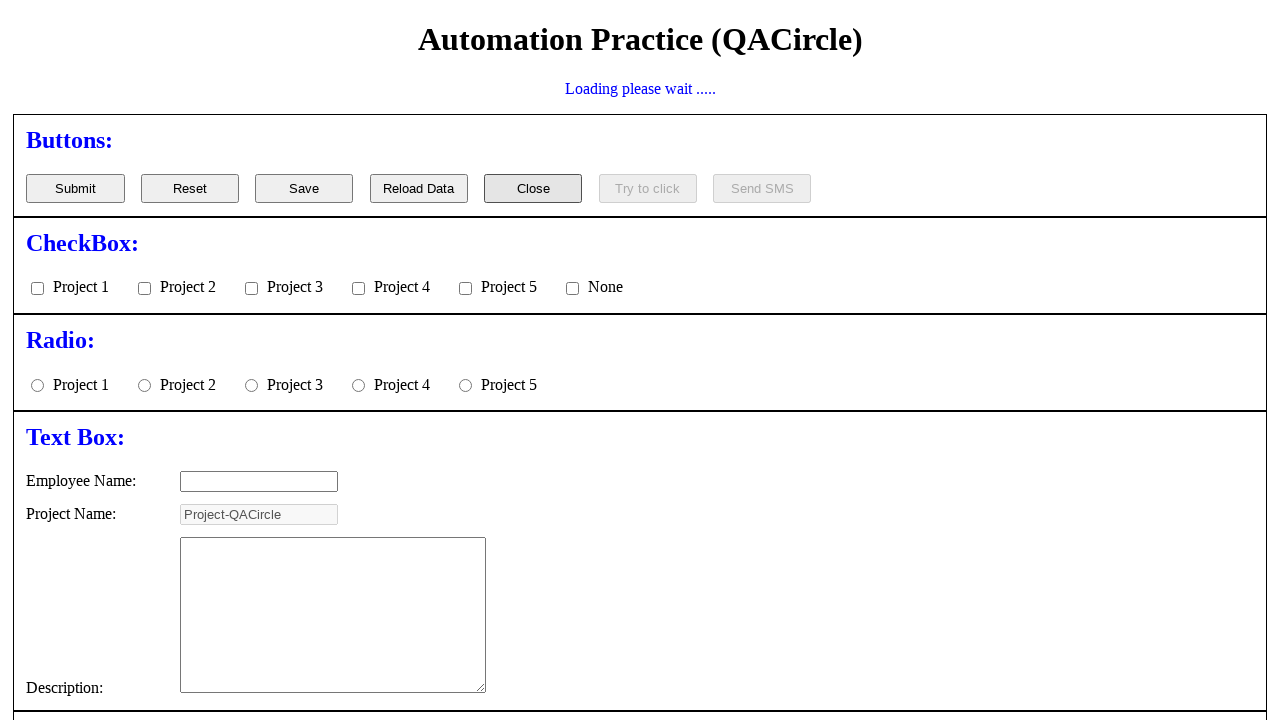

Waited for dynamic button to become visible
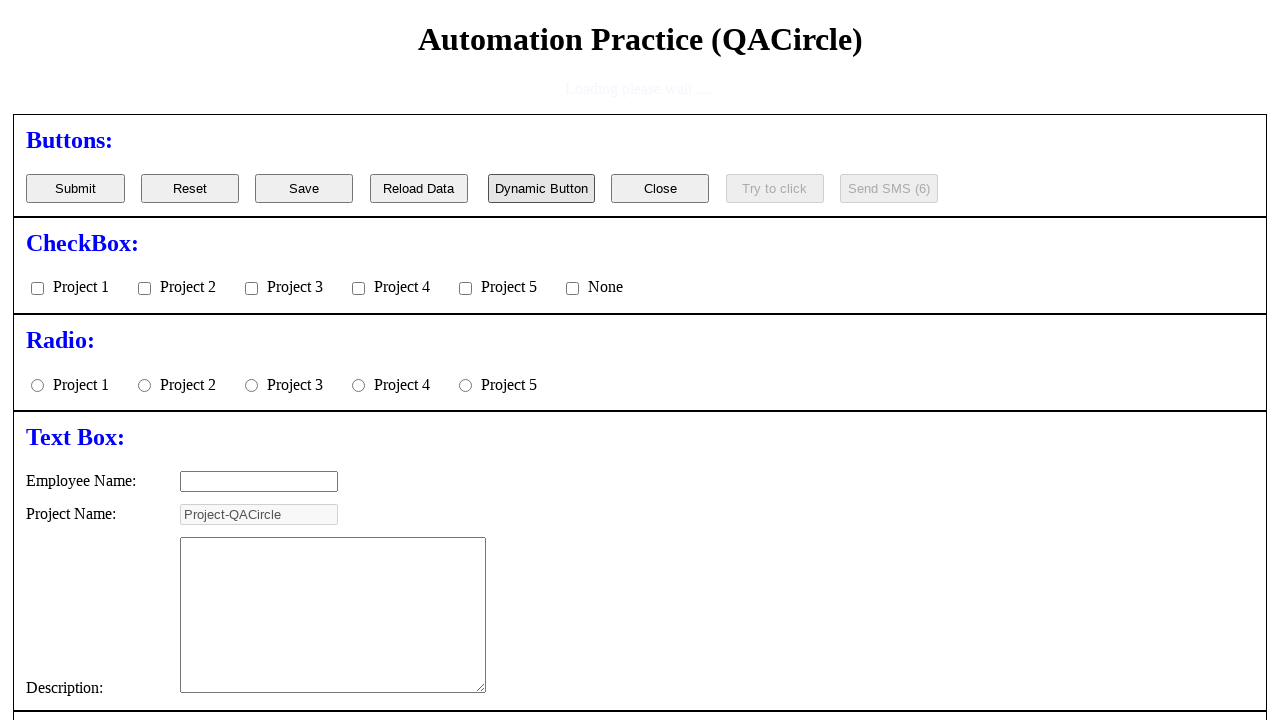

Clicked the dynamic button element at (542, 155) on #dynamic_btn
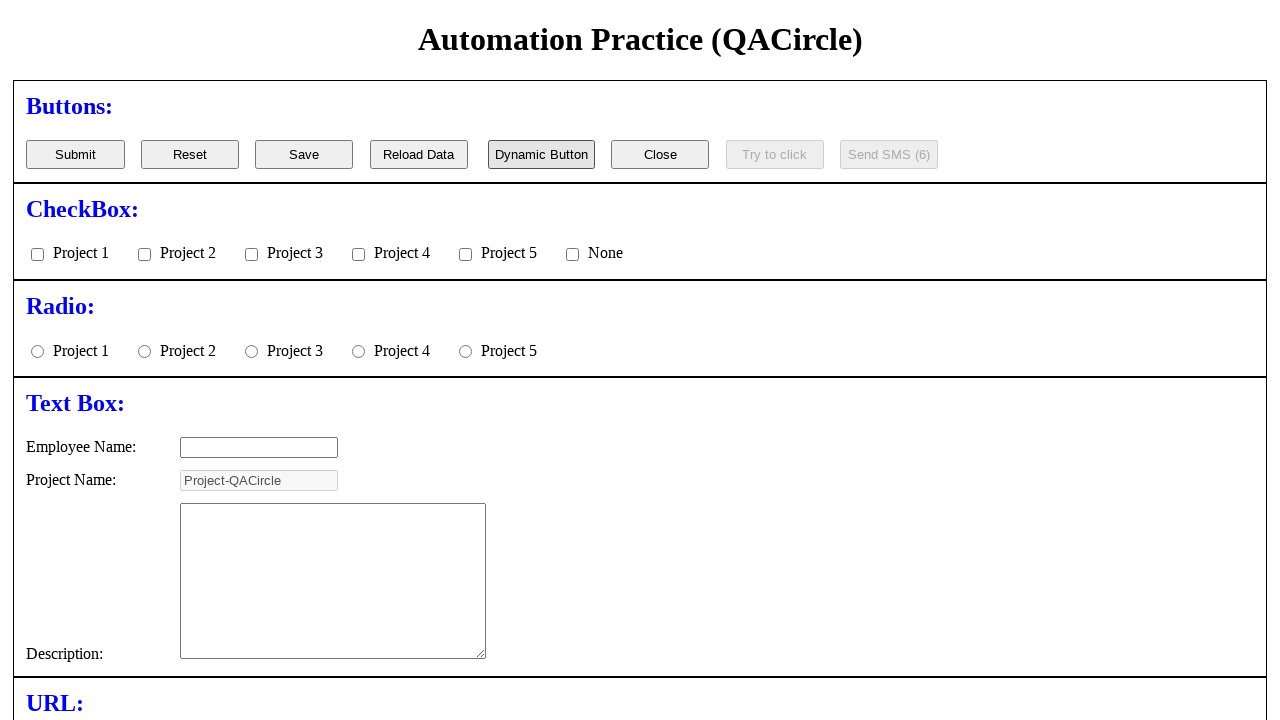

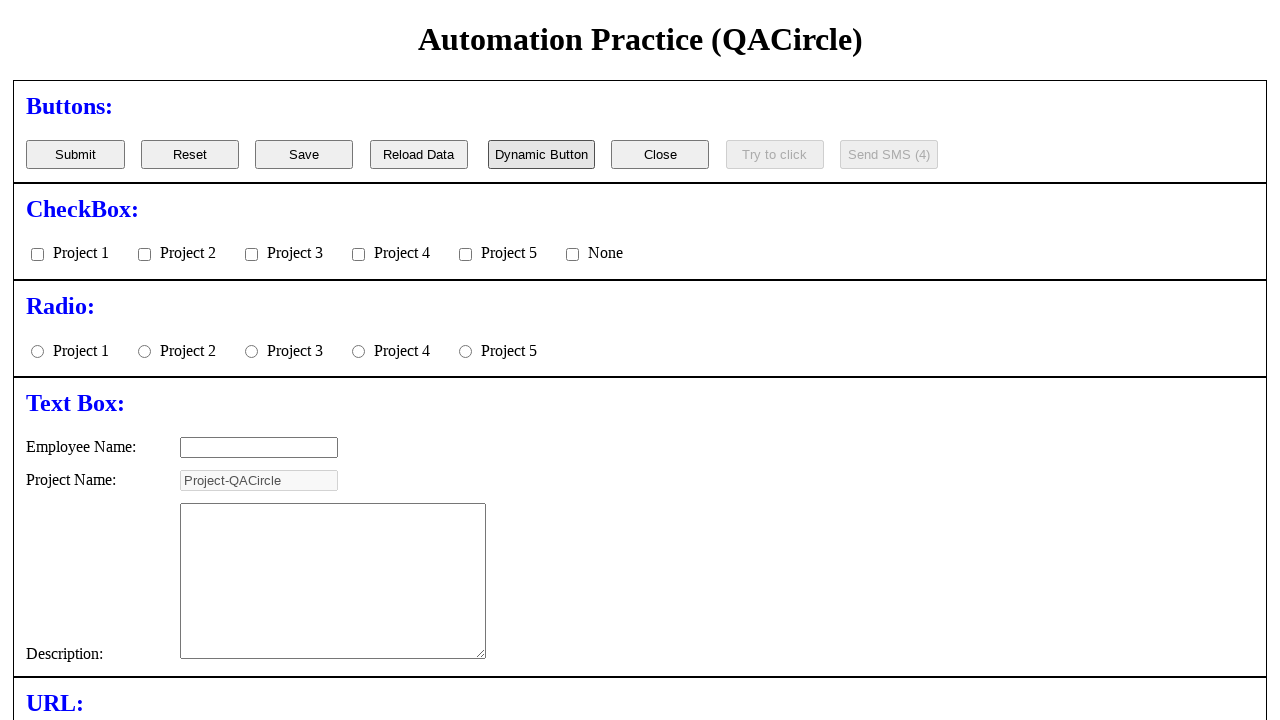